Tests a registration form by filling in first name, last name, and email fields, then submitting and verifying successful registration

Starting URL: http://suninjuly.github.io/registration1.html

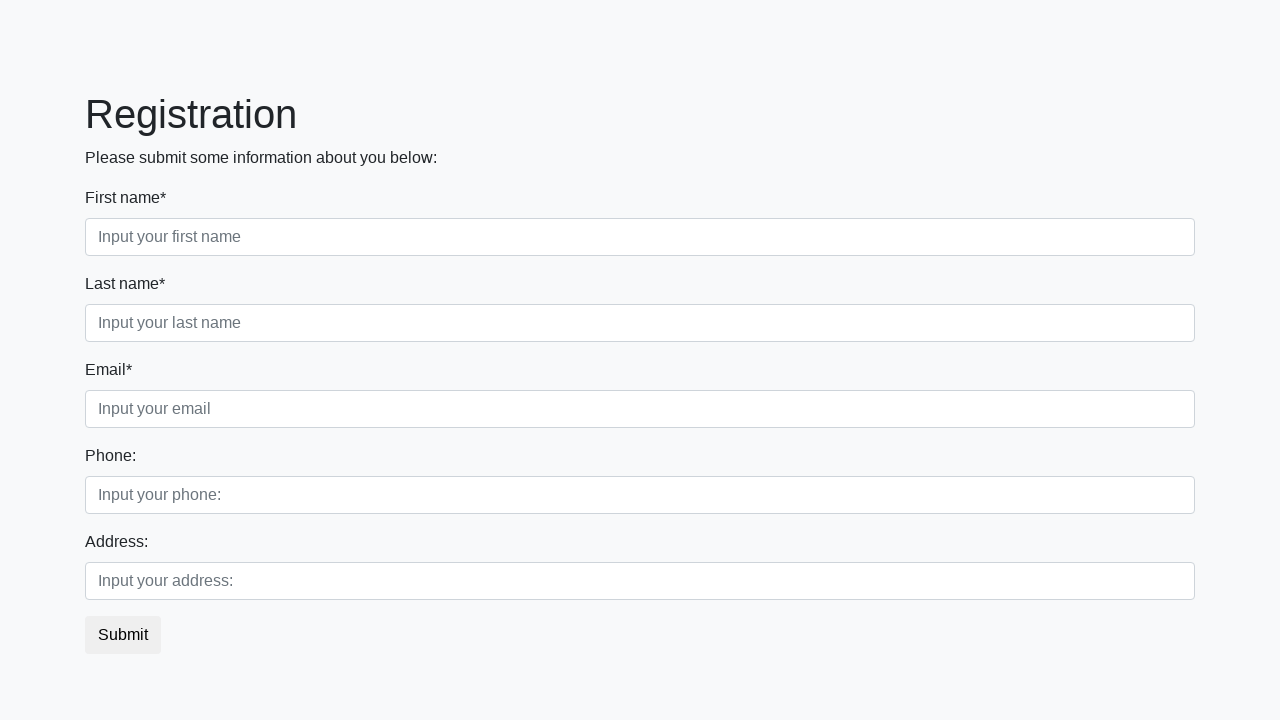

Filled first name field with 'Ivan' on .first_block .first
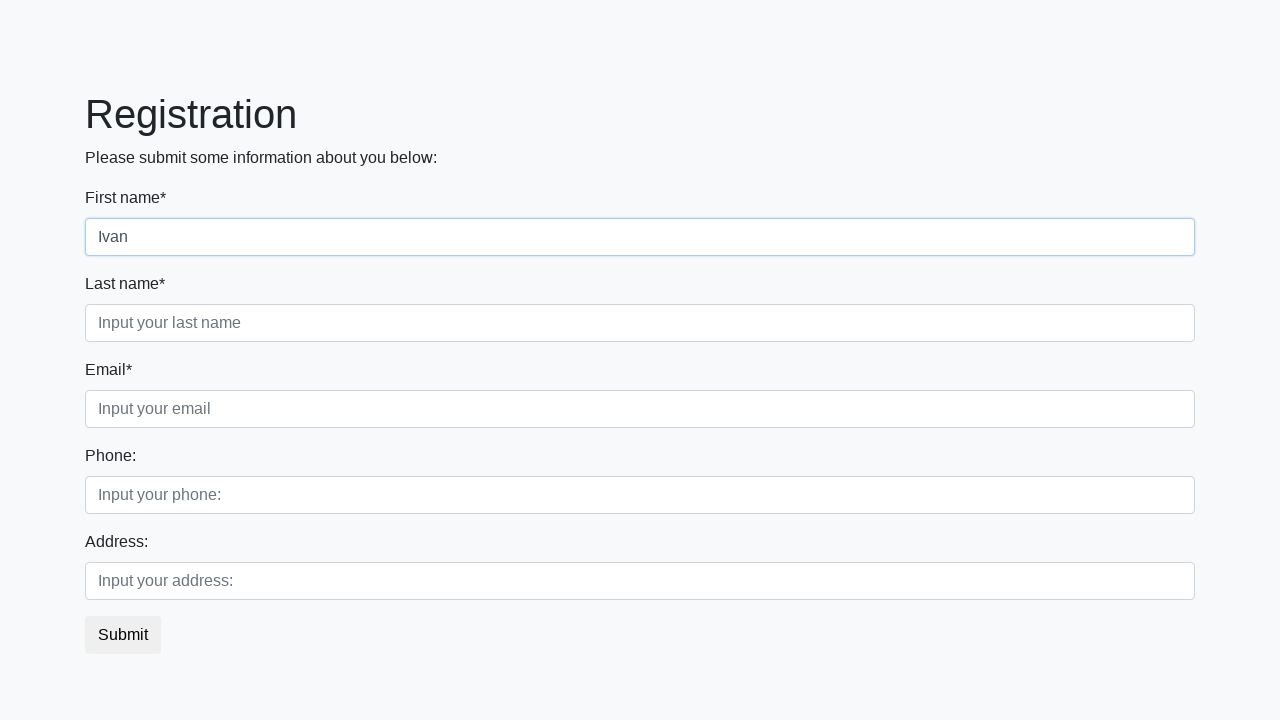

Filled last name field with 'Ivanov' on .first_block .second
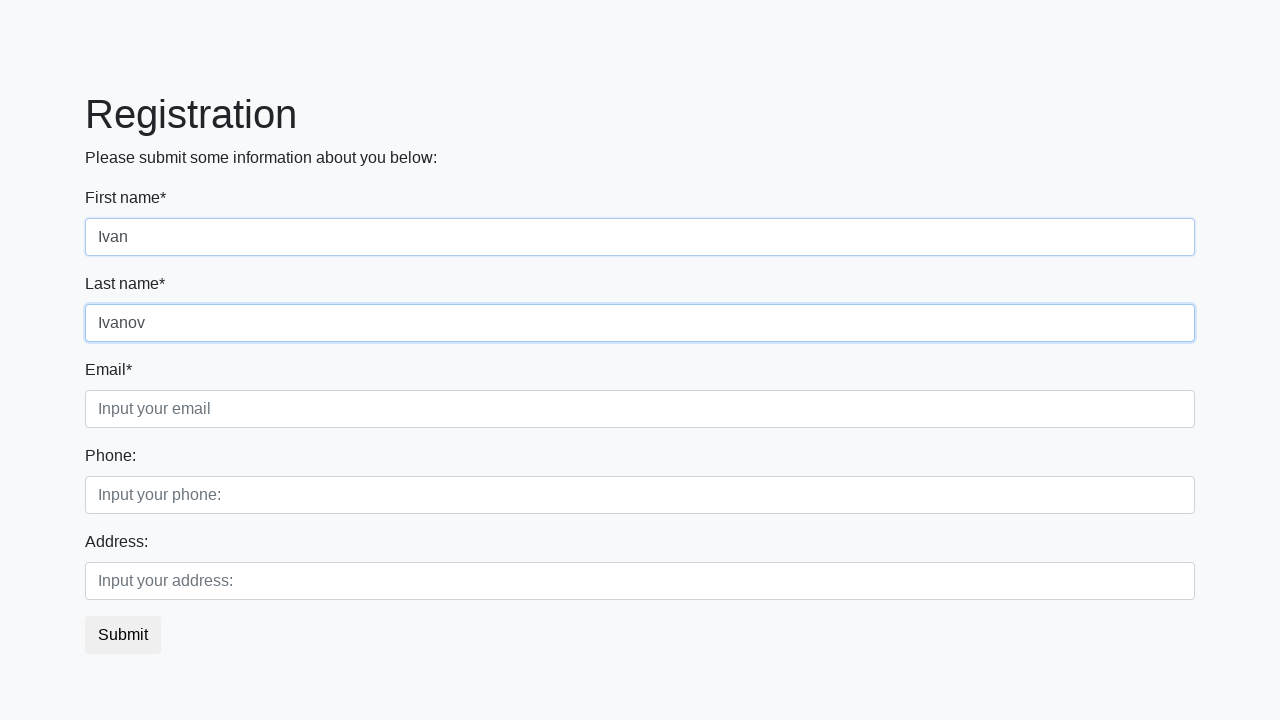

Filled email field with 'test@example.com' on .first_block .third
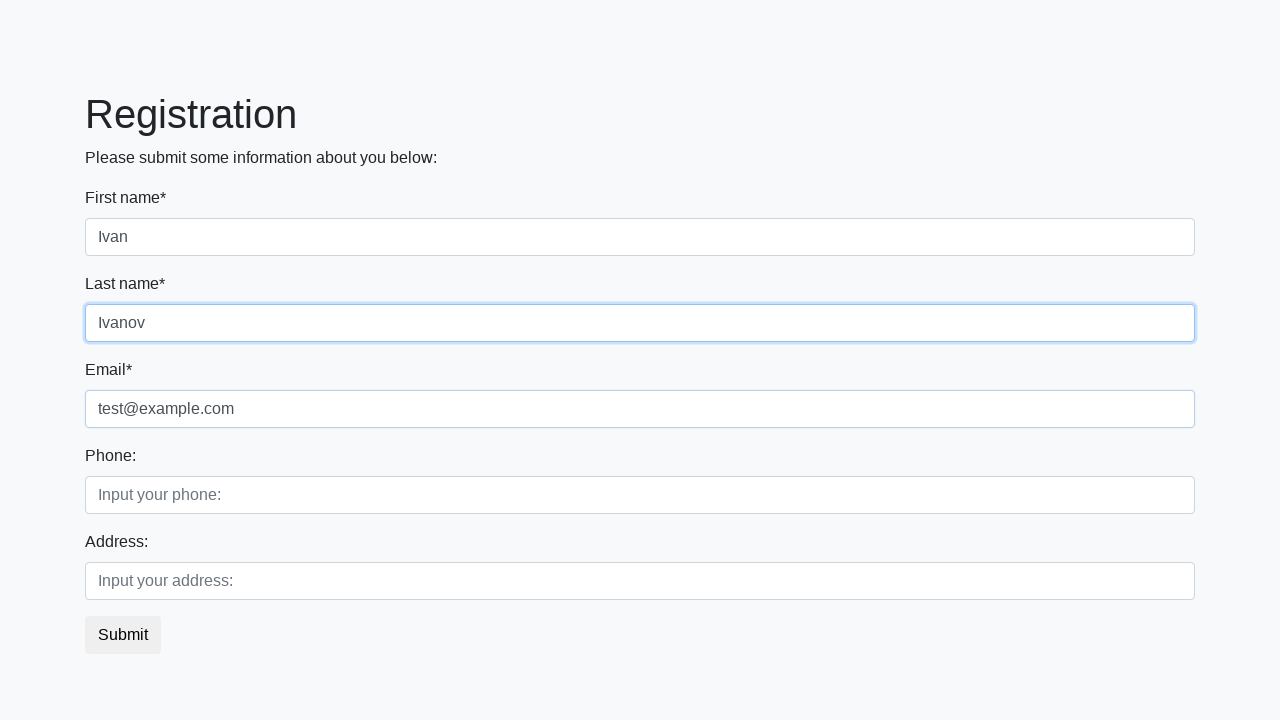

Clicked submit button to register at (123, 635) on button.btn
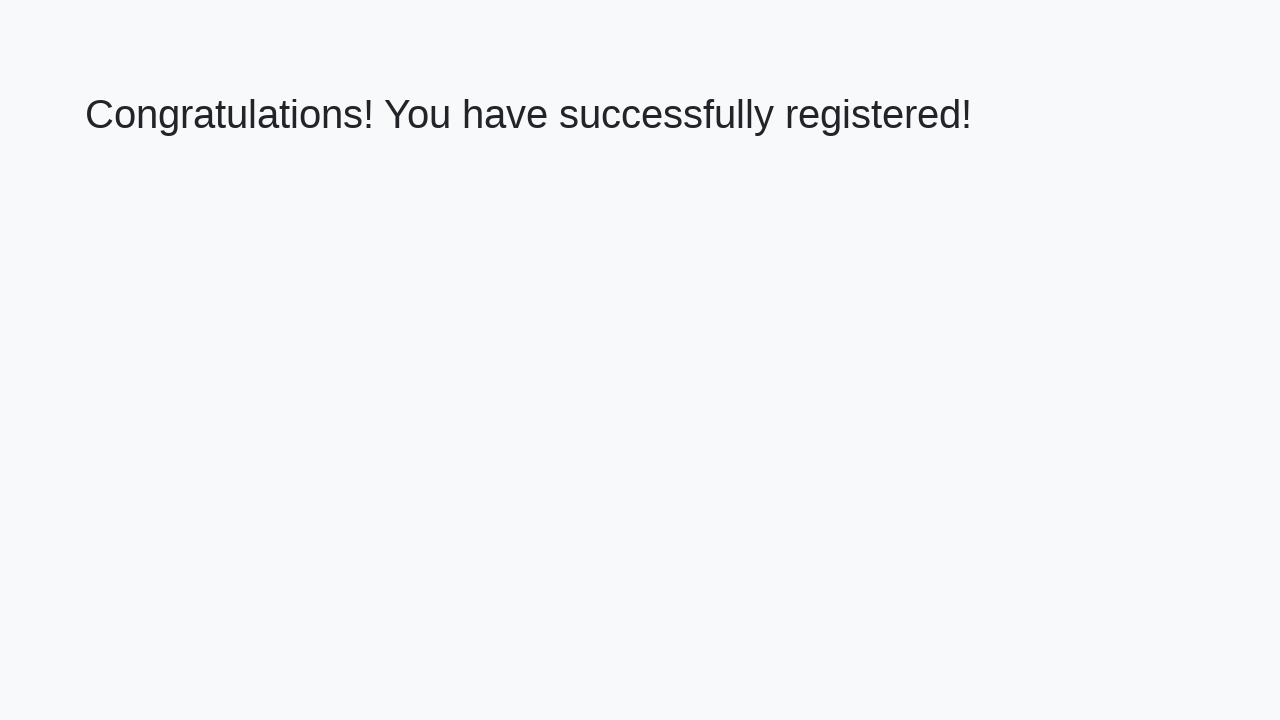

Success message element loaded
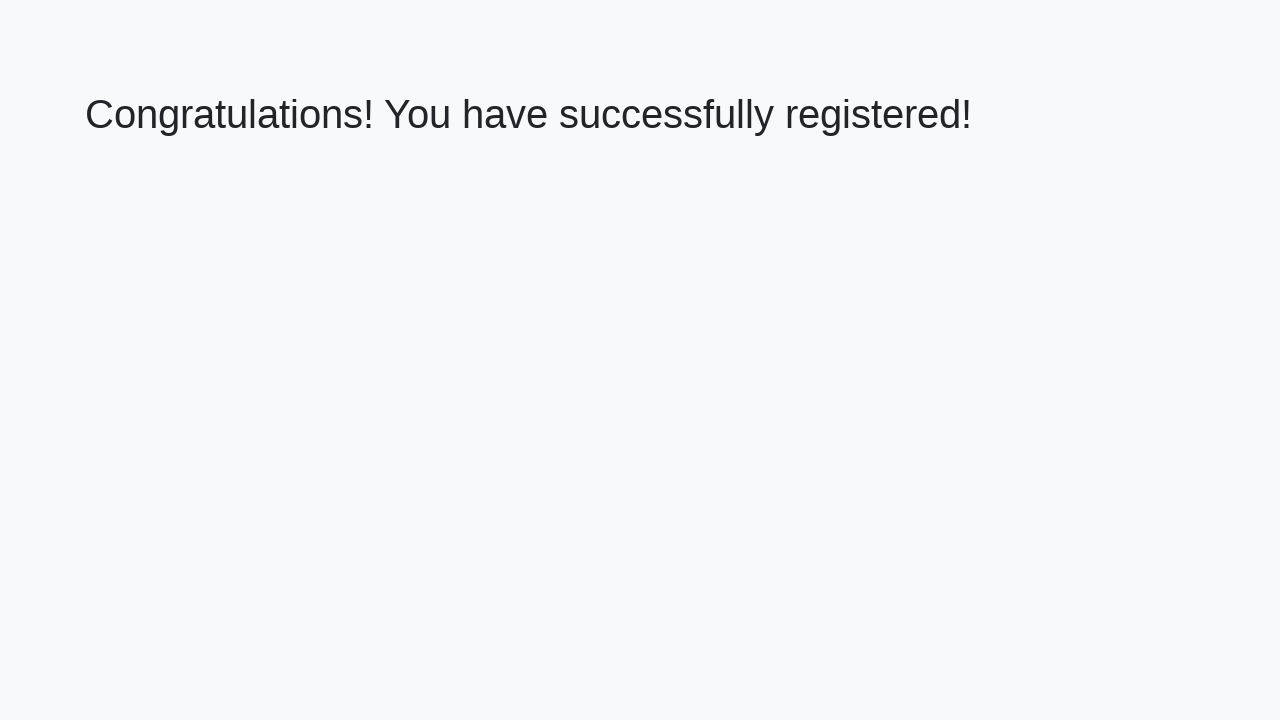

Retrieved success message text
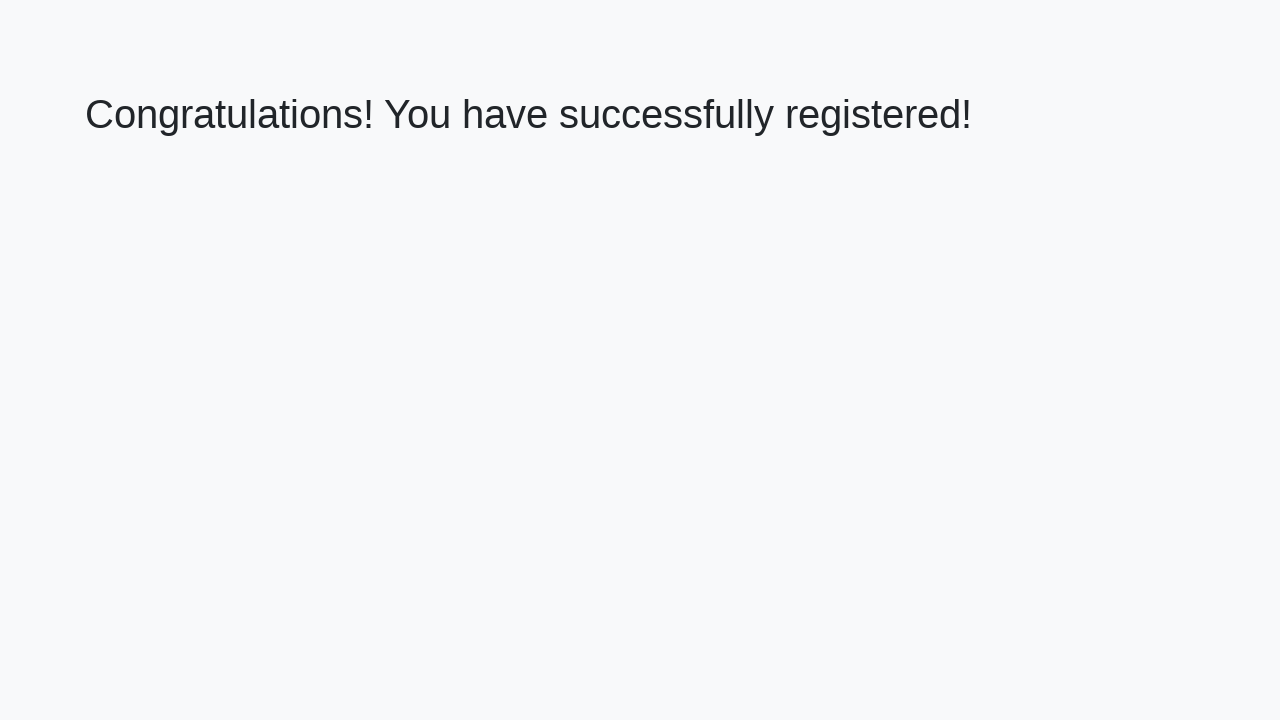

Verified registration success message
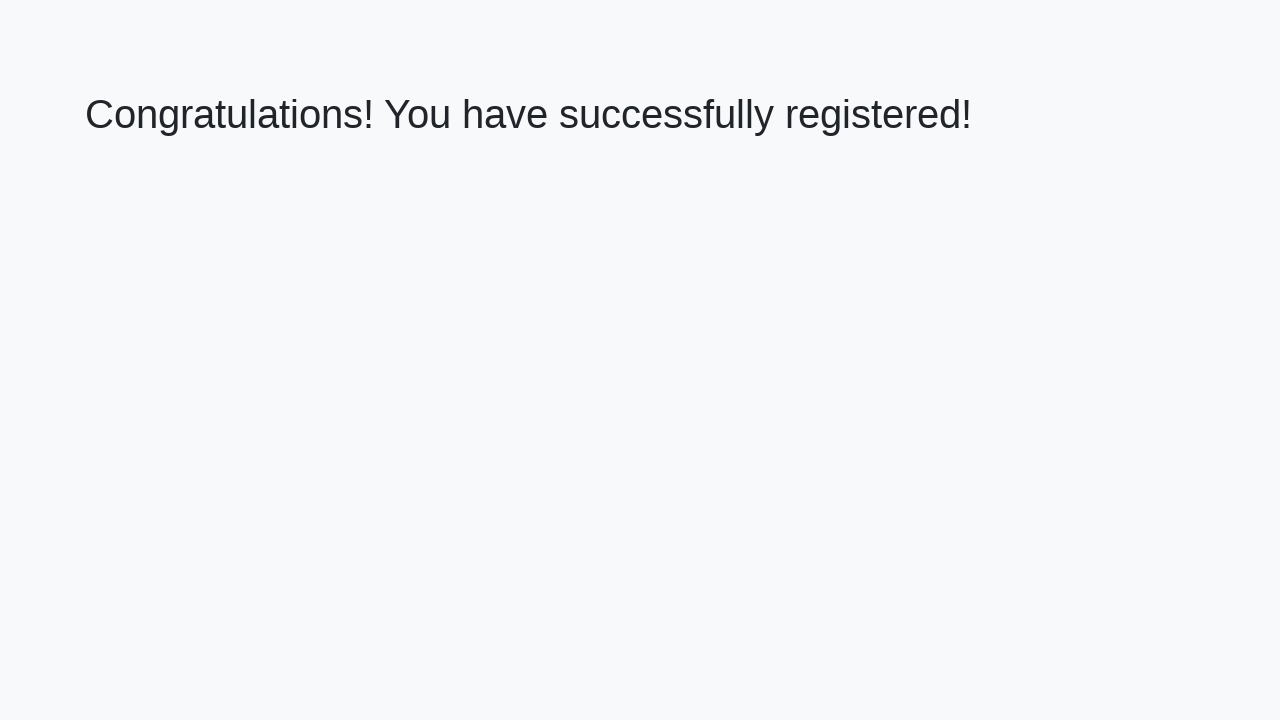

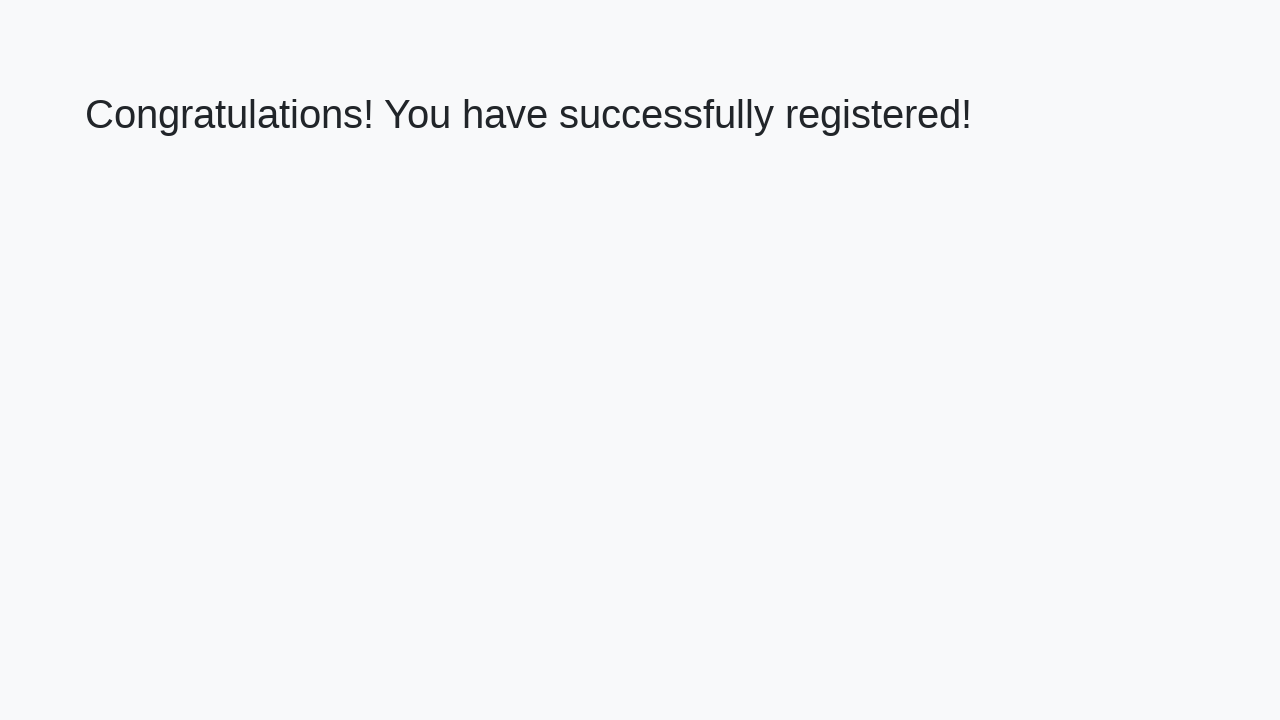